Solves a math problem by reading two numbers from the page, calculating their sum, selecting the result from a dropdown, and submitting the form

Starting URL: http://suninjuly.github.io/selects1.html

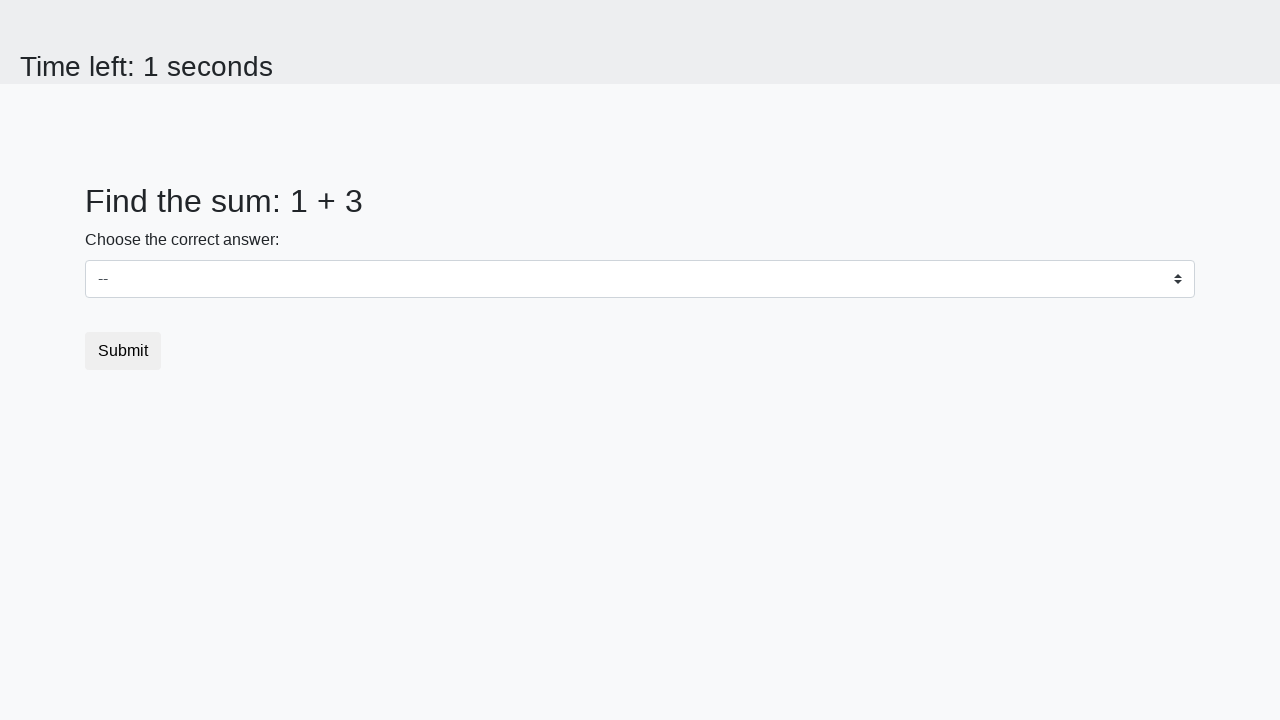

Retrieved first number from page
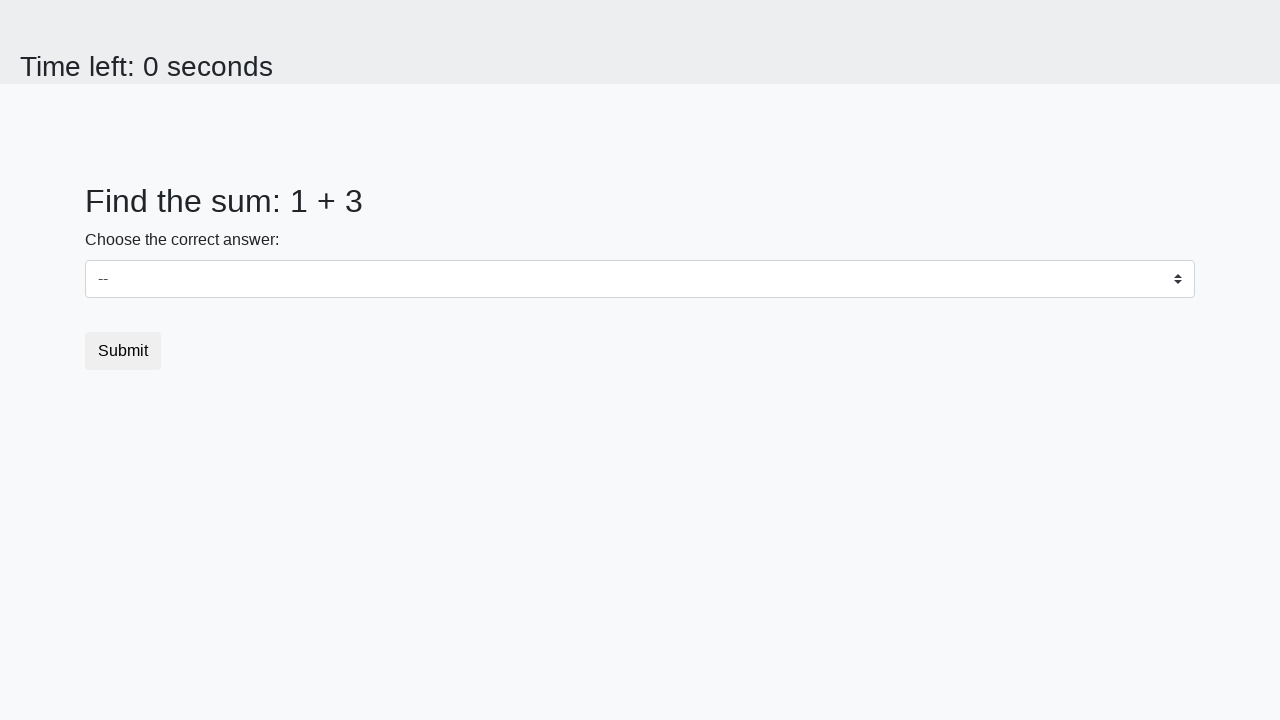

Retrieved second number from page
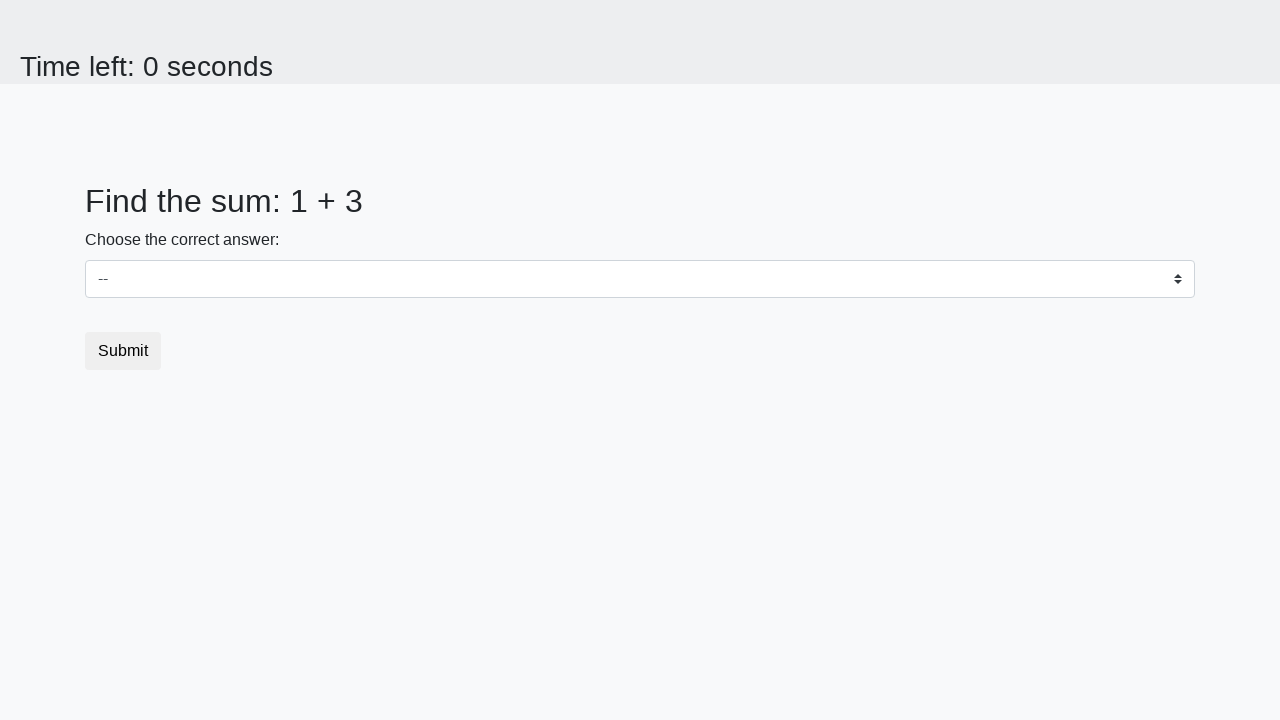

Calculated sum of 1 + 3 = 4
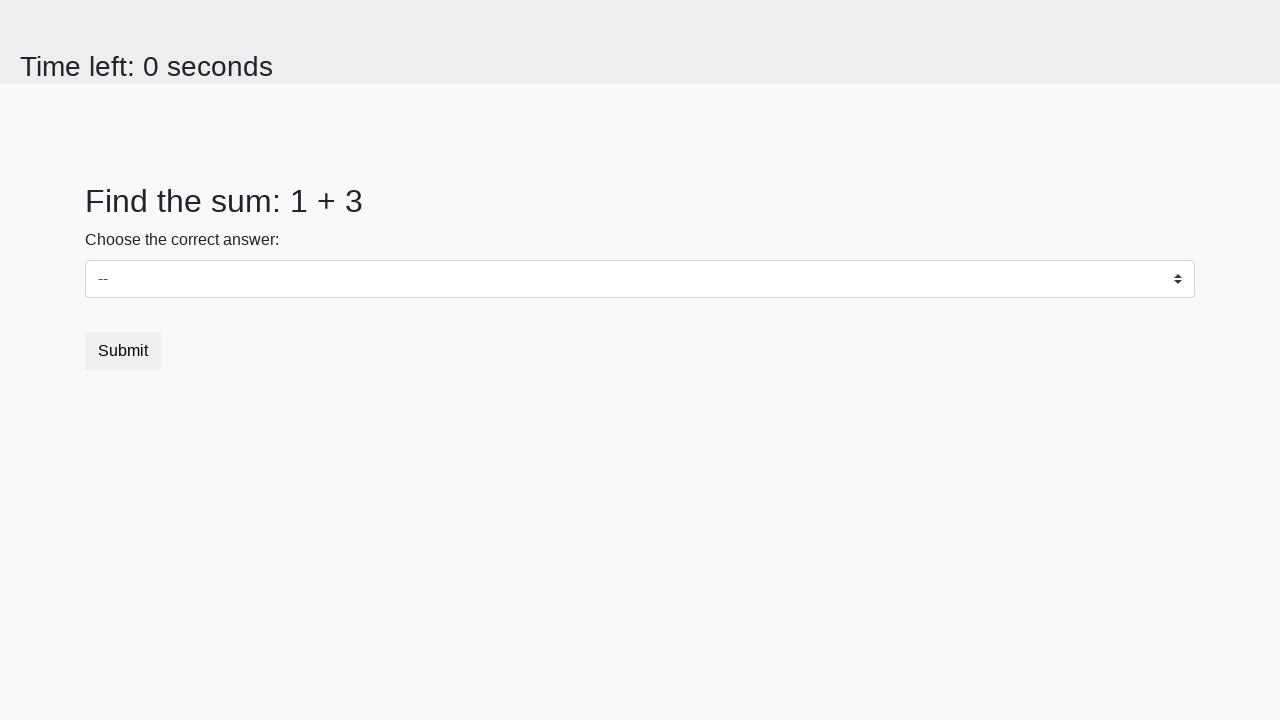

Selected 4 from dropdown on #dropdown
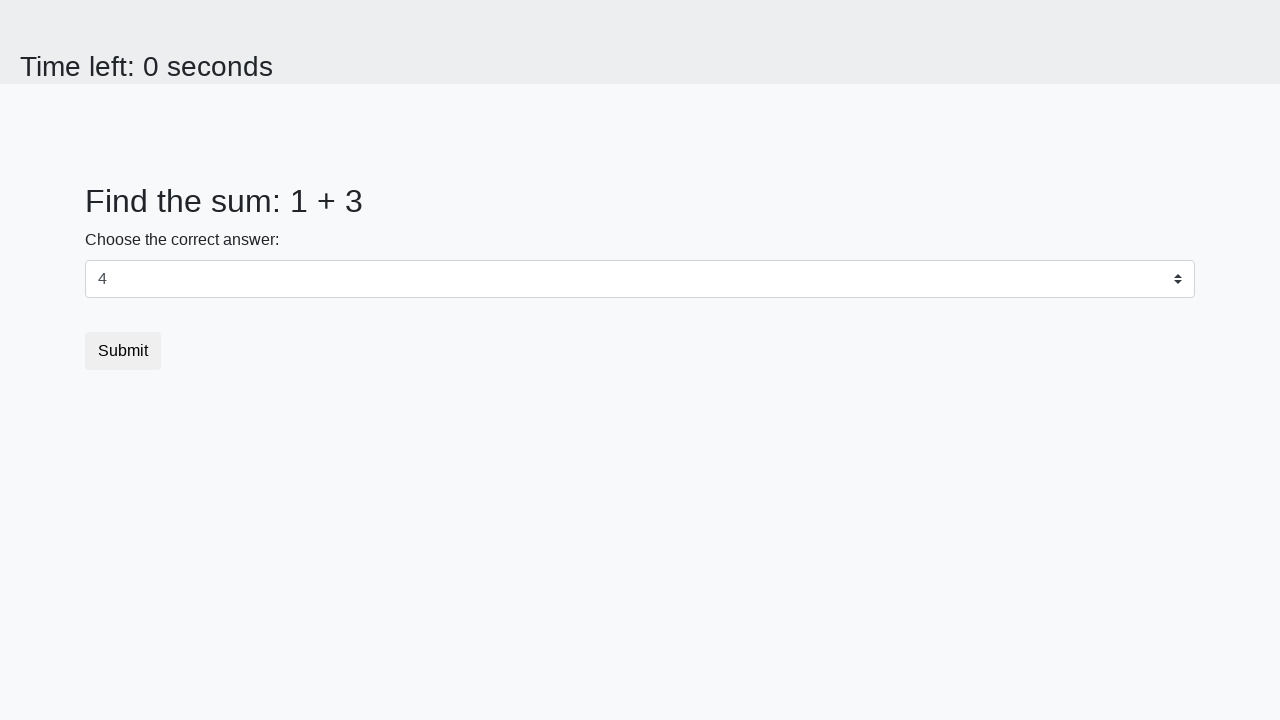

Clicked submit button to complete the form at (123, 351) on .btn
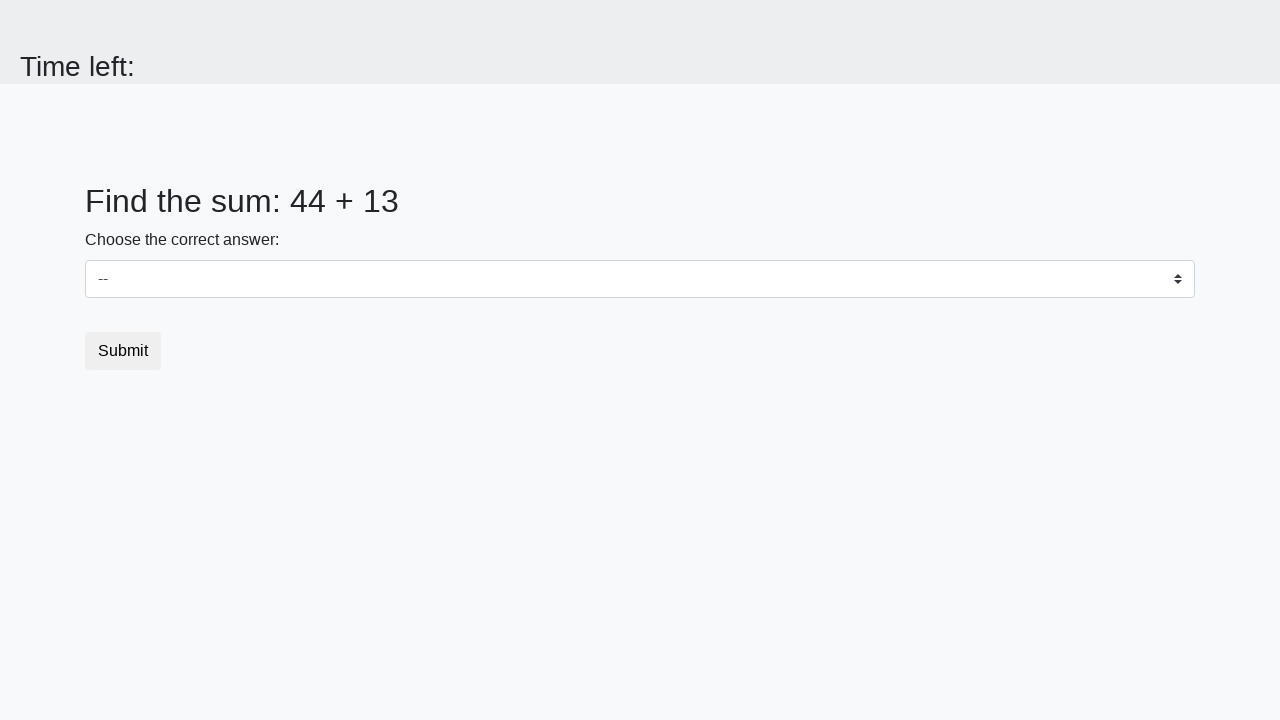

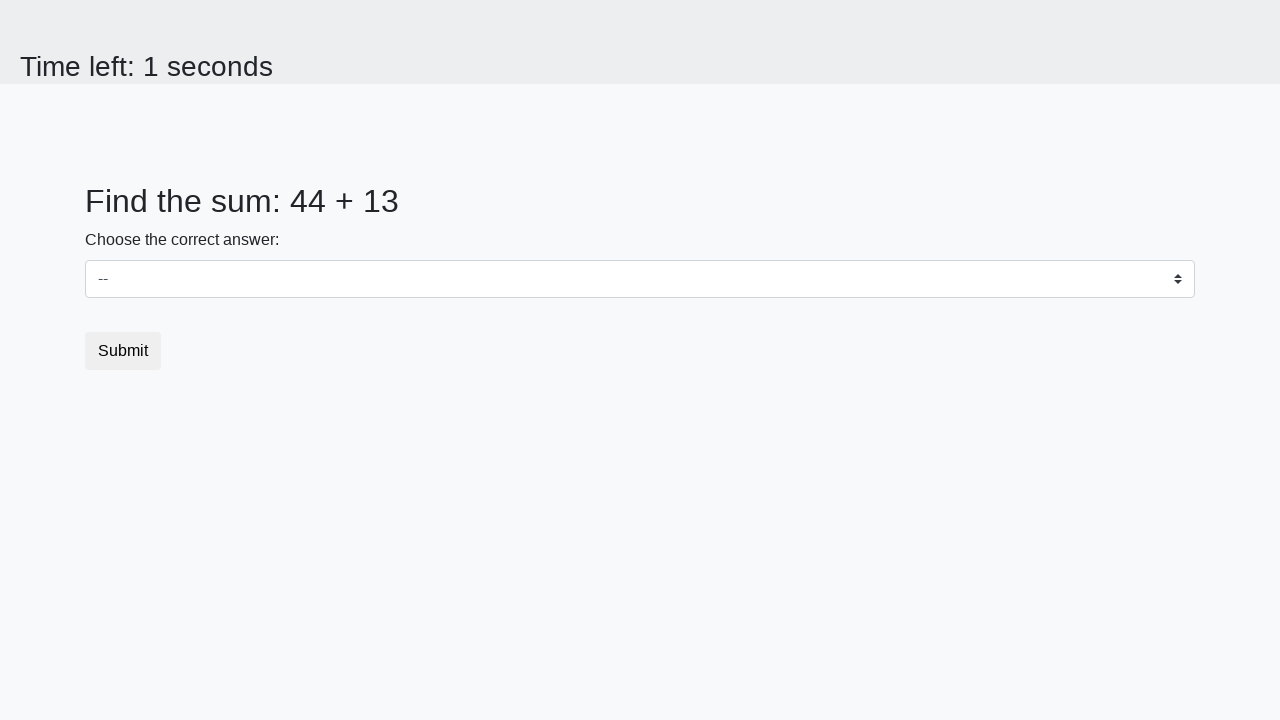